Tests text input interaction by typing text into an input field, verifying the value, then clearing the field and verifying it's empty

Starting URL: https://bonigarcia.dev/selenium-webdriver-java/web-form.html

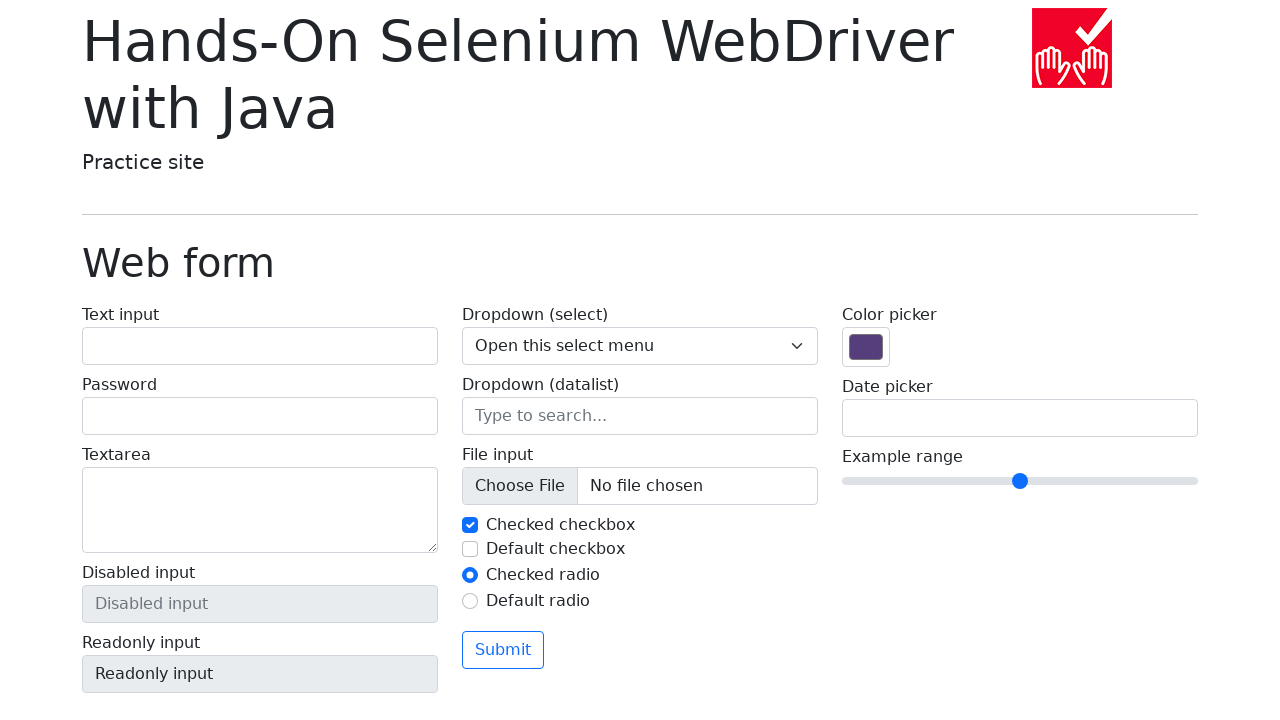

Typed 'Hello World!' into the text input field on input[name='my-text']
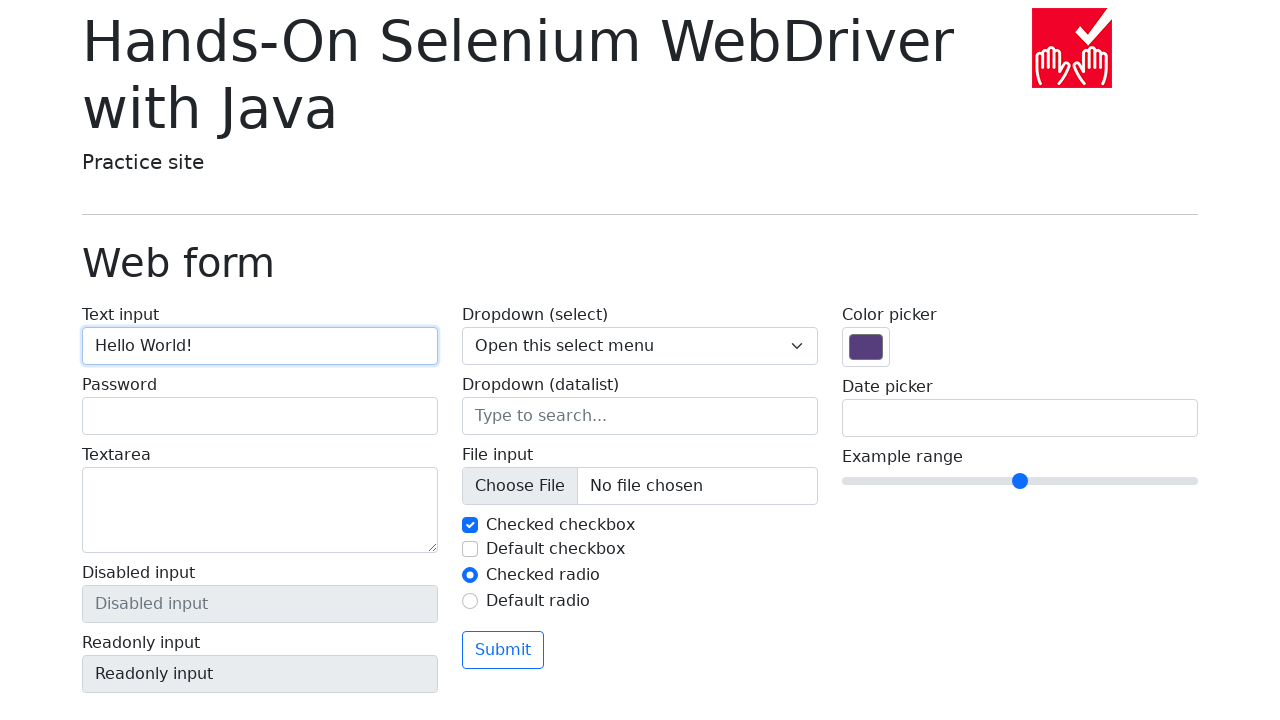

Verified input field contains 'Hello World!'
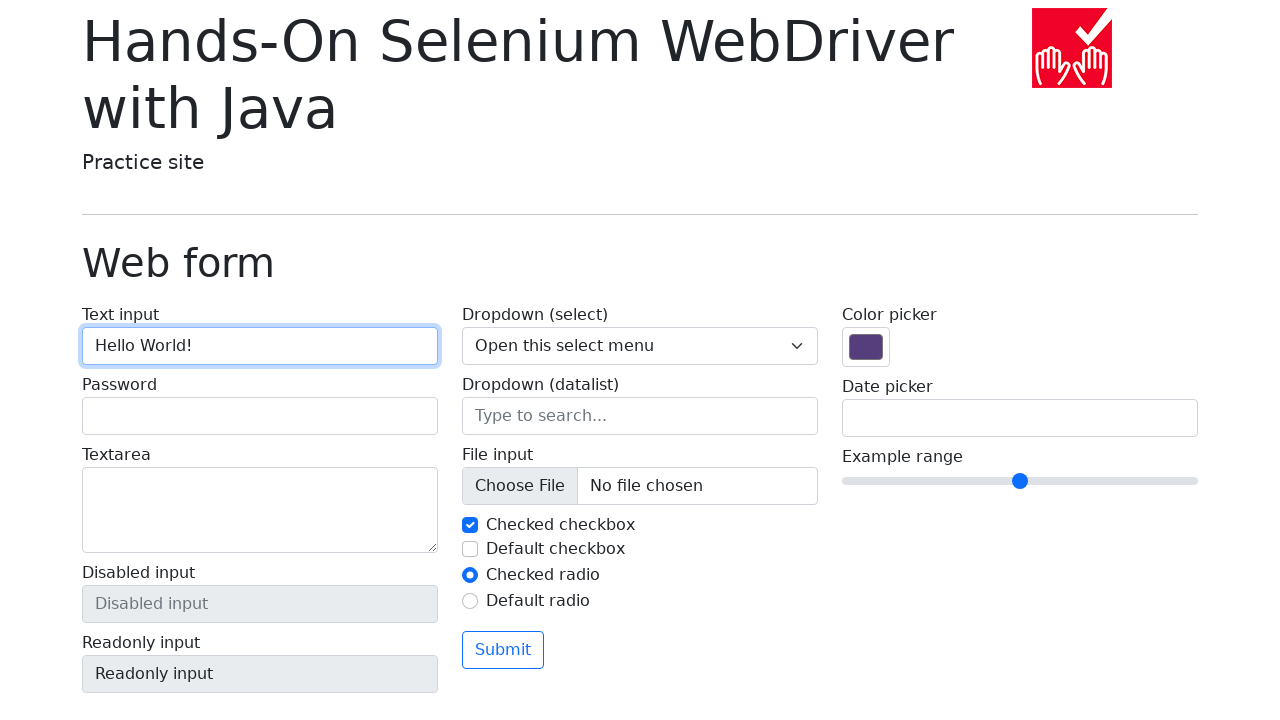

Cleared the text input field on input[name='my-text']
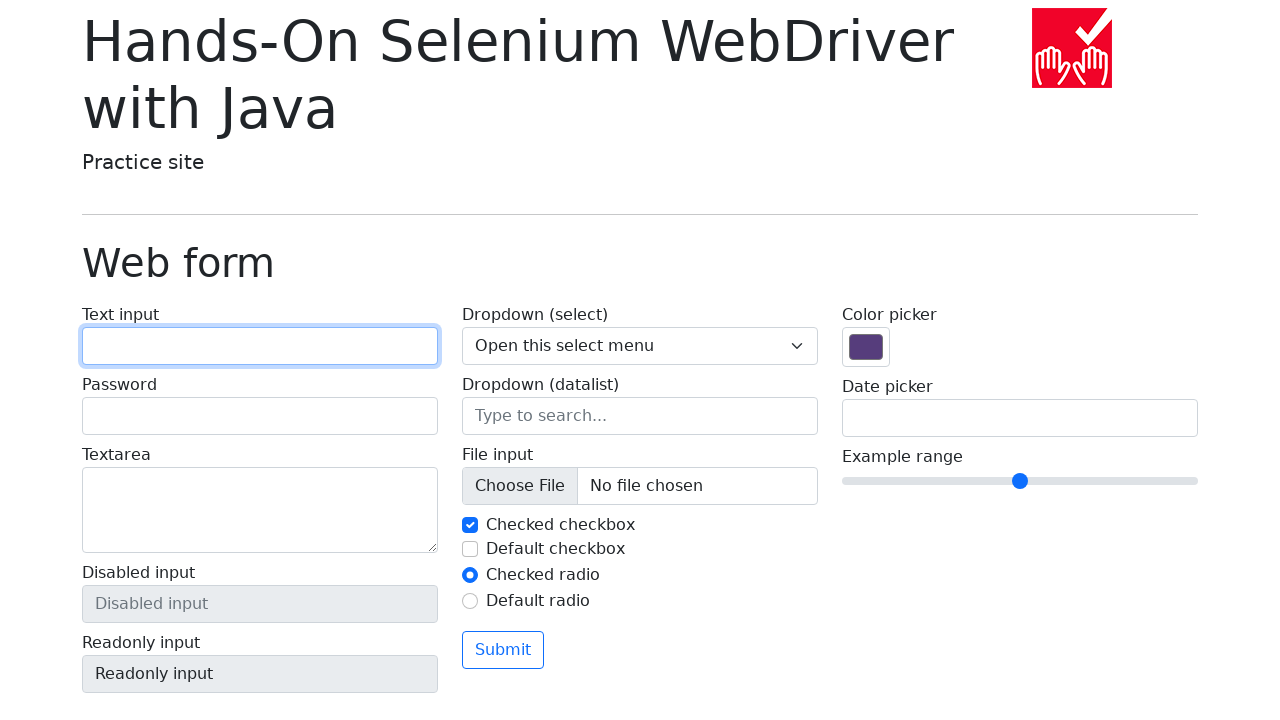

Verified input field is now empty
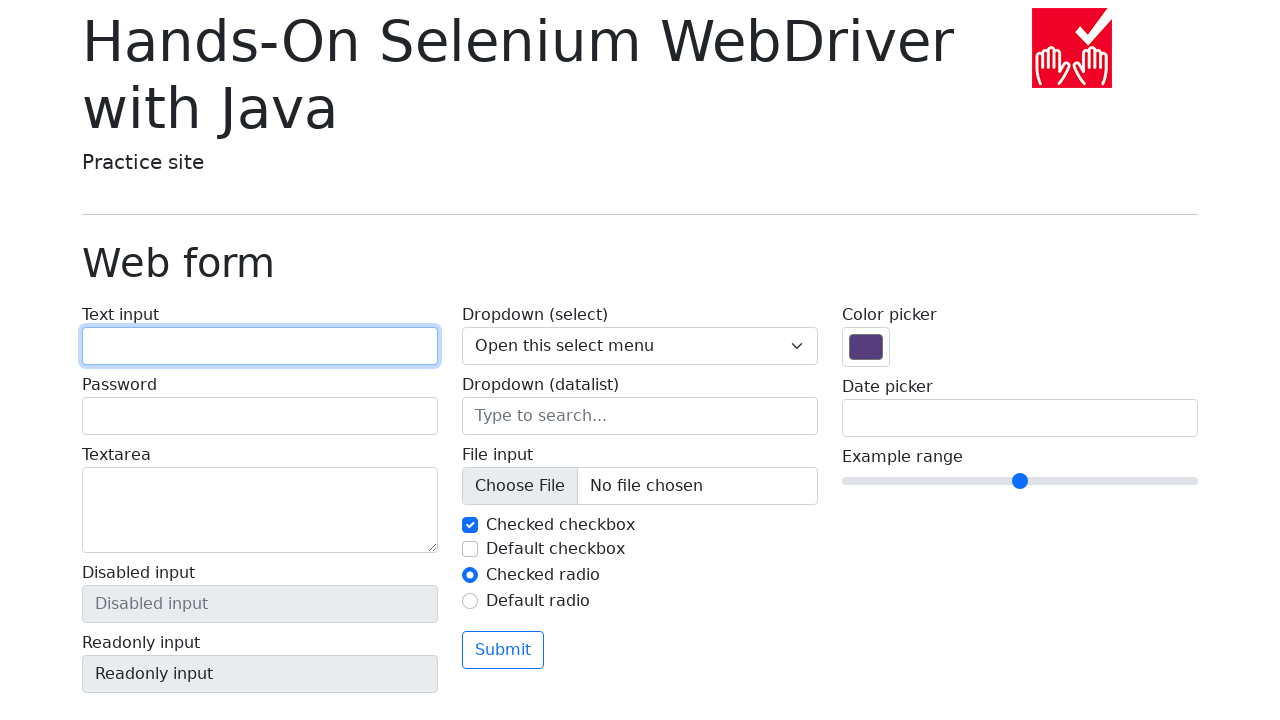

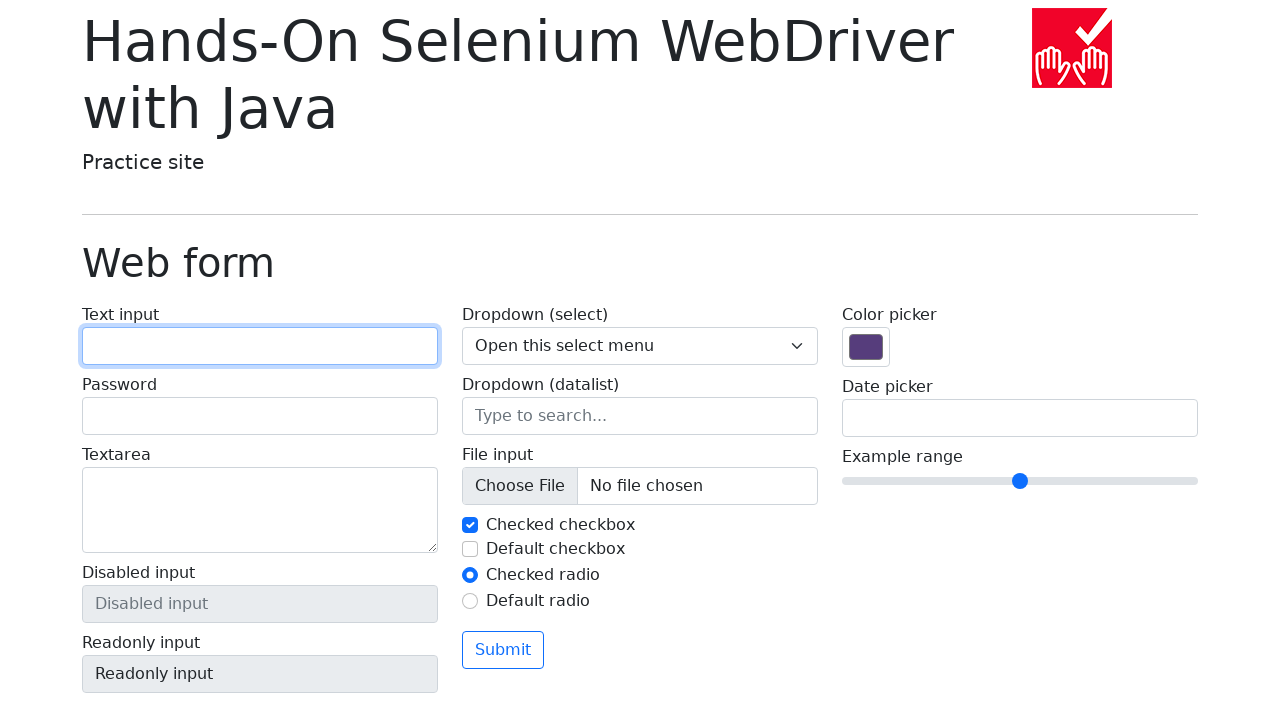